Tests banking application functionality by logging in as a customer, selecting an account, making a deposit, and verifying the transaction appears in history

Starting URL: https://www.globalsqa.com/angularJs-protractor/BankingProject/#/login

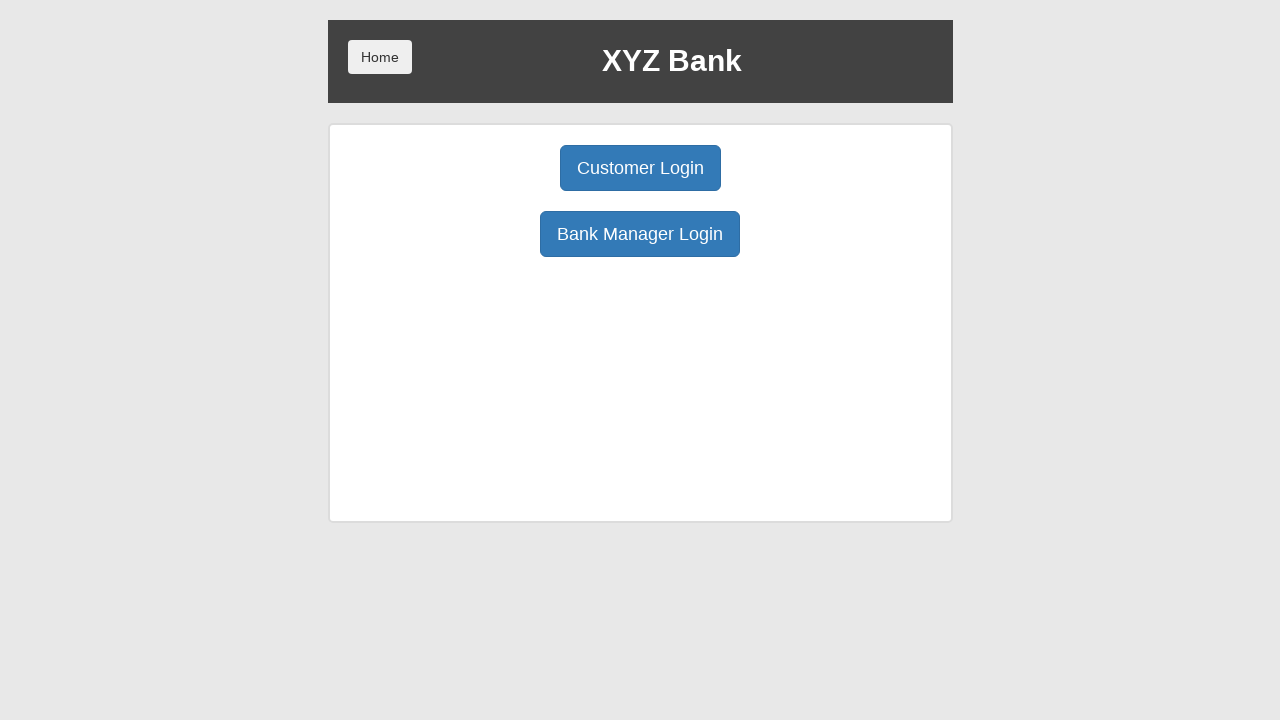

Waited for page load (2000ms)
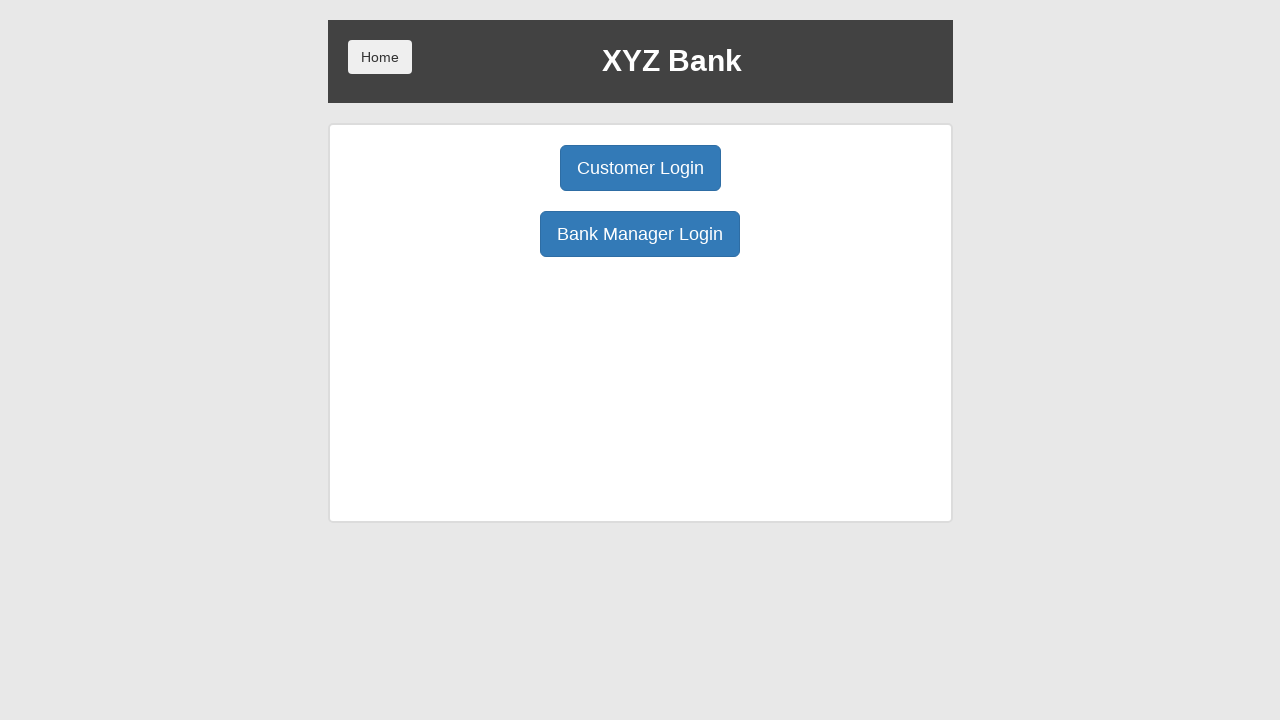

Clicked Customer Login button at (640, 168) on button[ng-click='customer()']
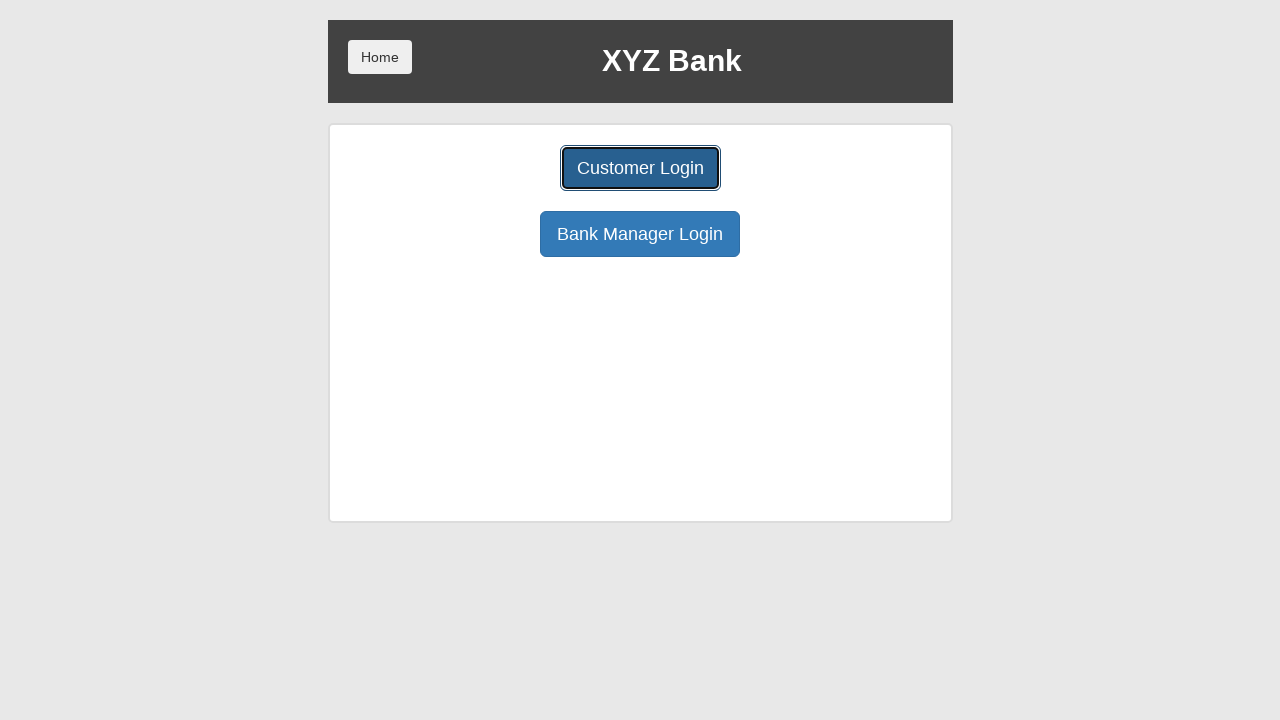

Waited for login form to appear (2000ms)
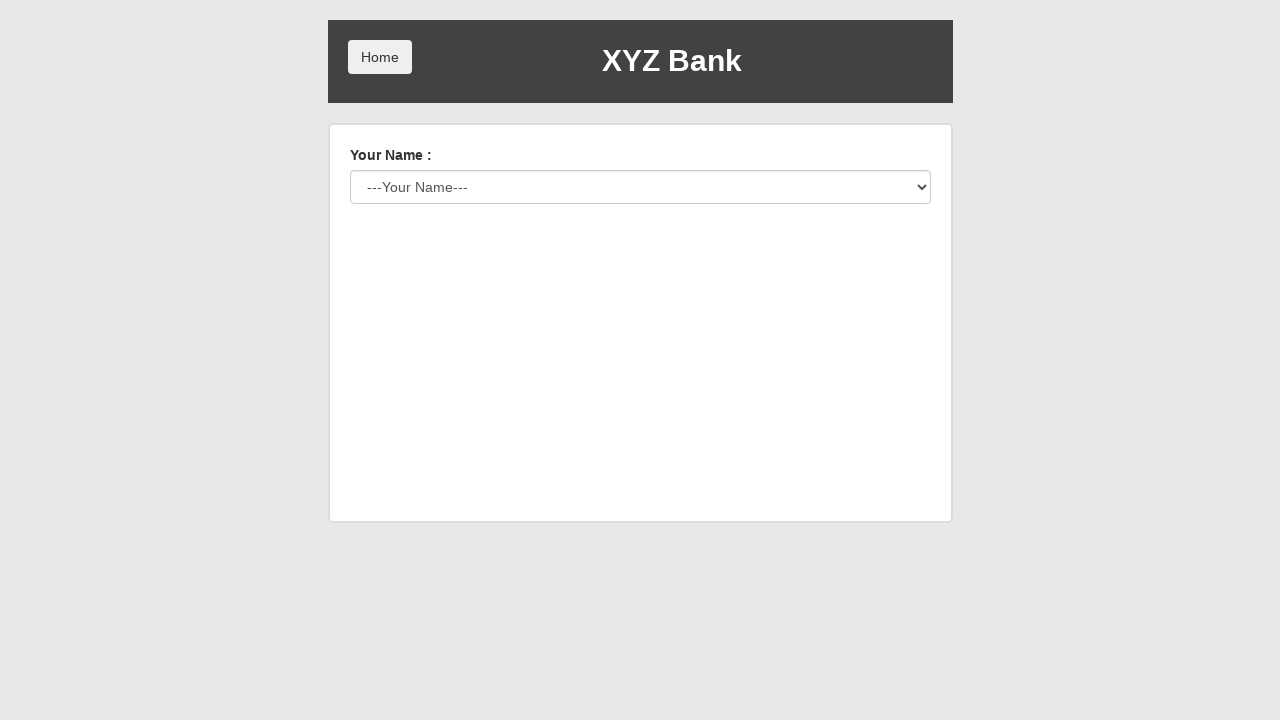

Selected user ID 2 from user dropdown on #userSelect
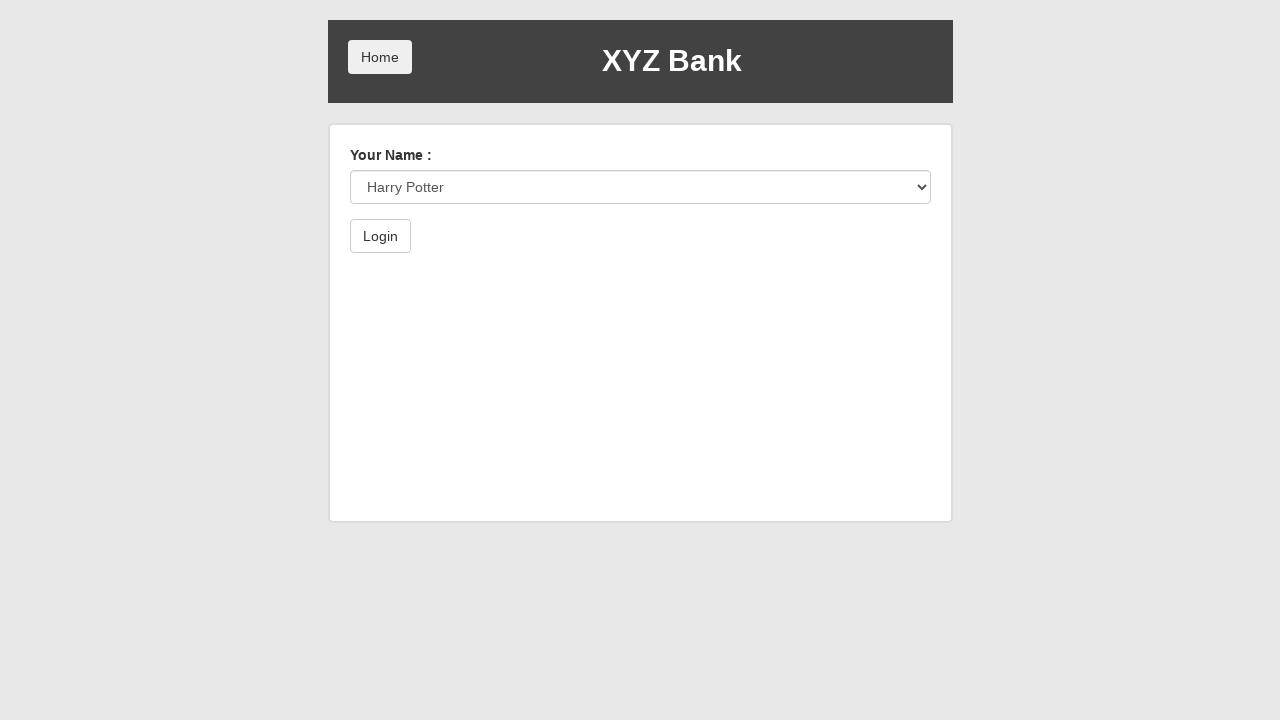

Clicked login submit button at (380, 236) on button[type='submit']
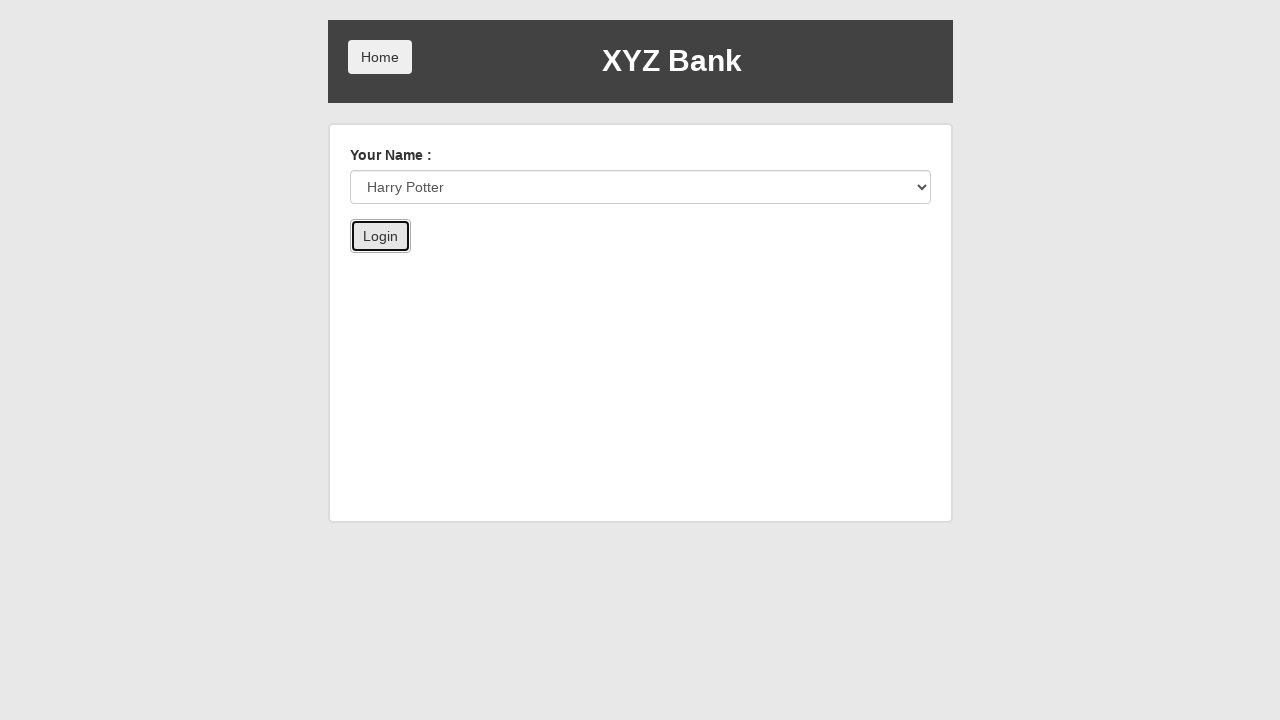

Waited for account page to load (1000ms)
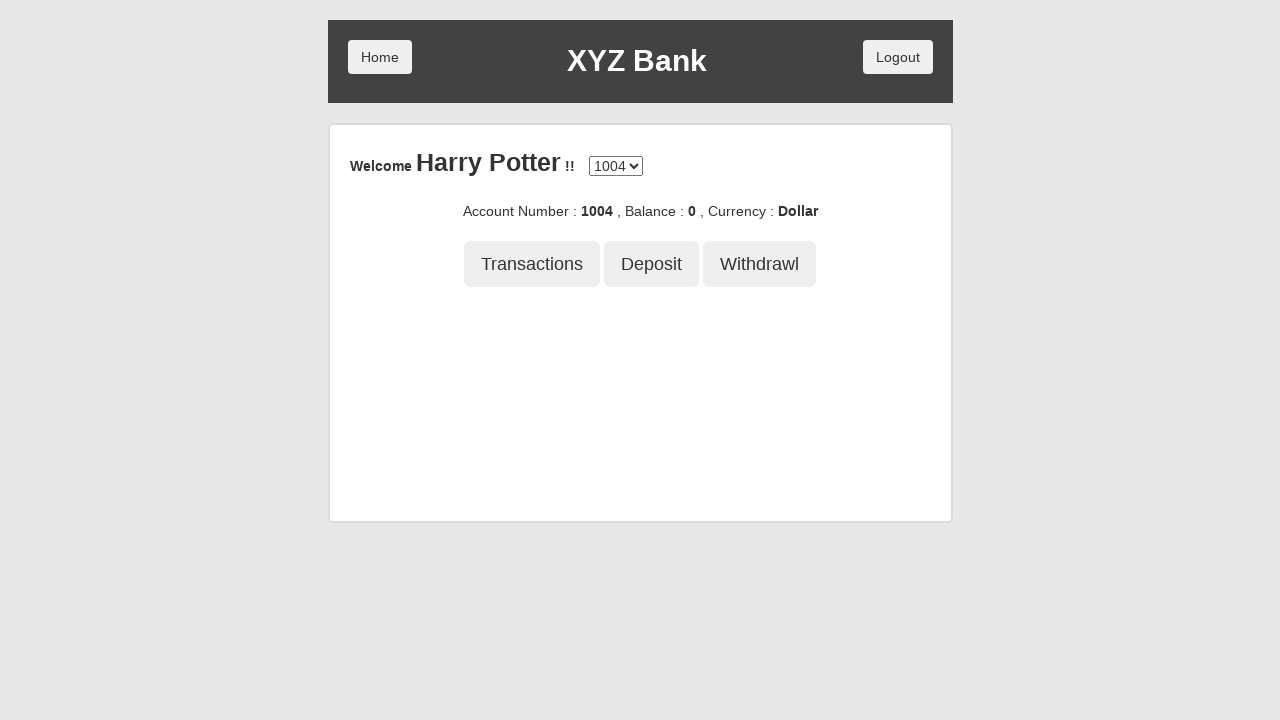

Selected account 1005 from account dropdown on #accountSelect
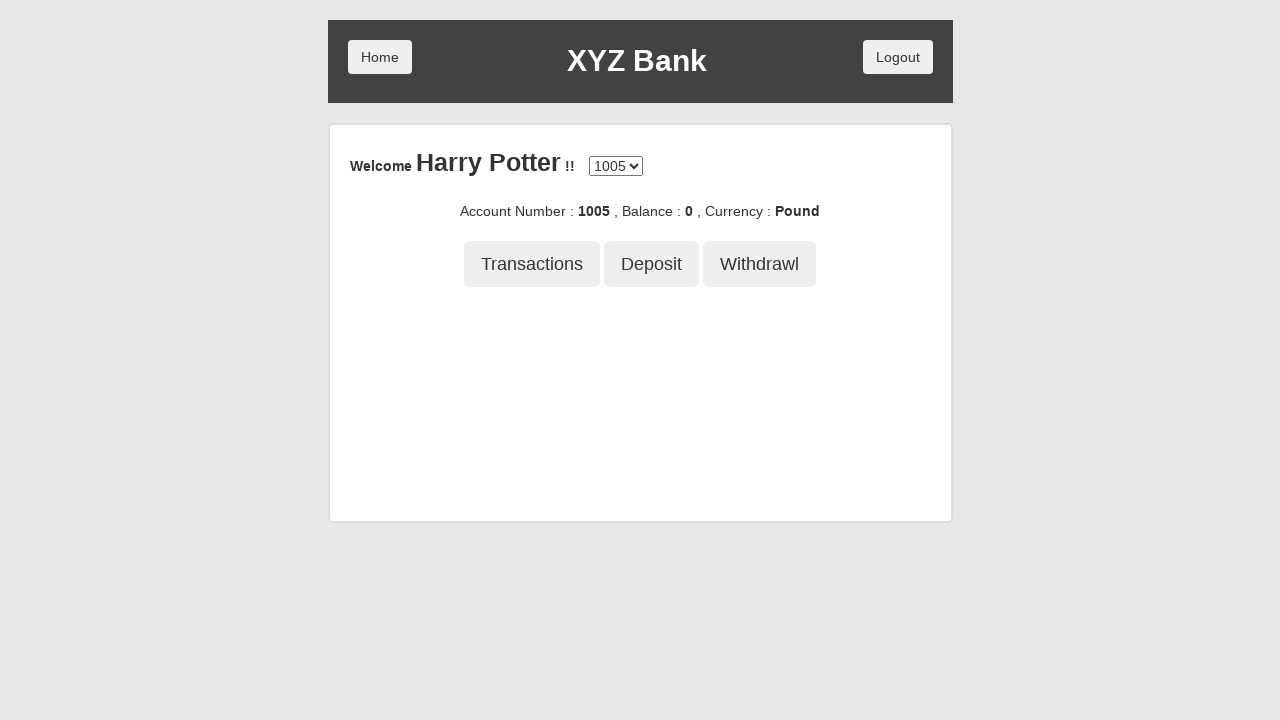

Clicked Deposit button at (652, 264) on xpath=//div[@ng-hide='noAccount']//button[contains(text(),'Deposit')]
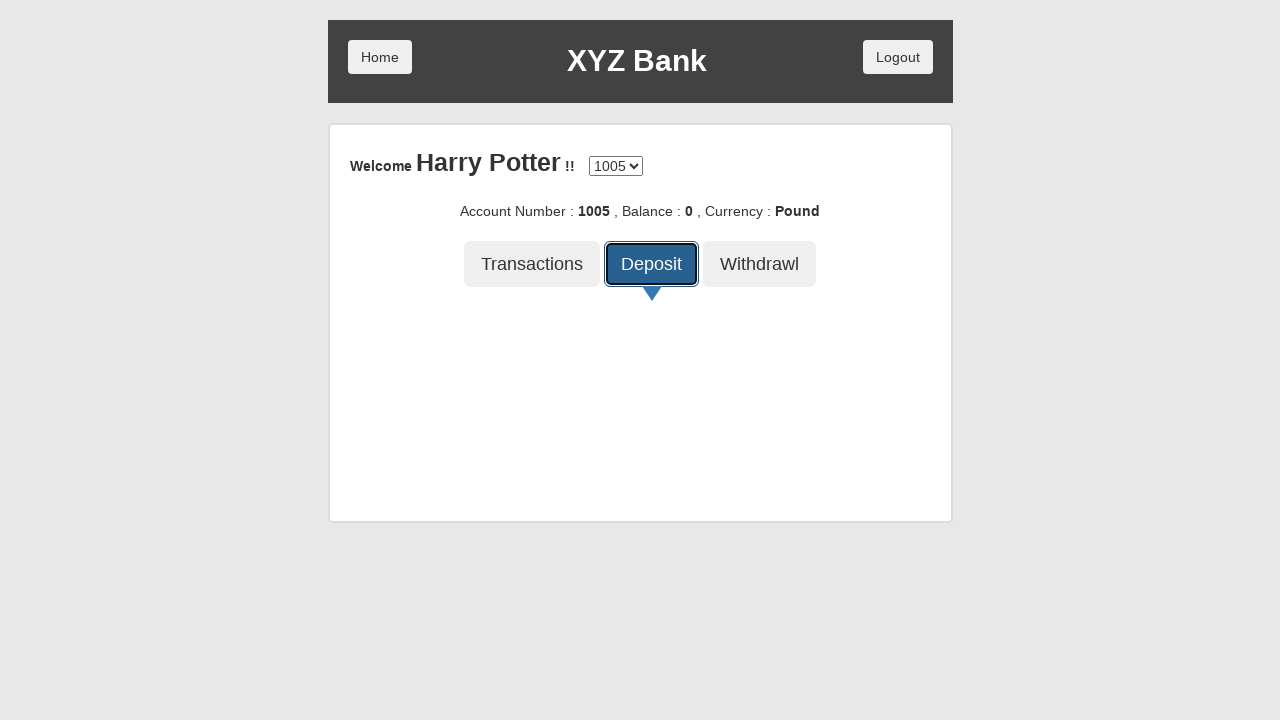

Waited for deposit form to appear (1000ms)
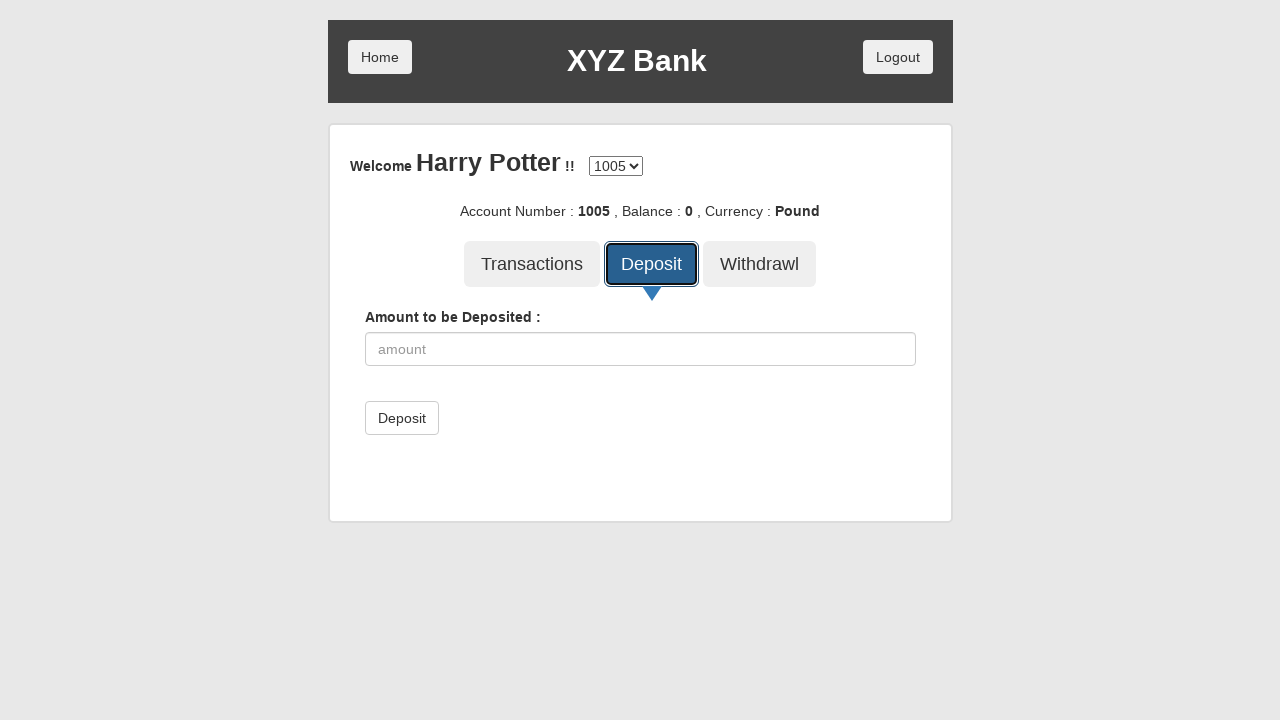

Entered deposit amount of 1500 on input[placeholder='amount']
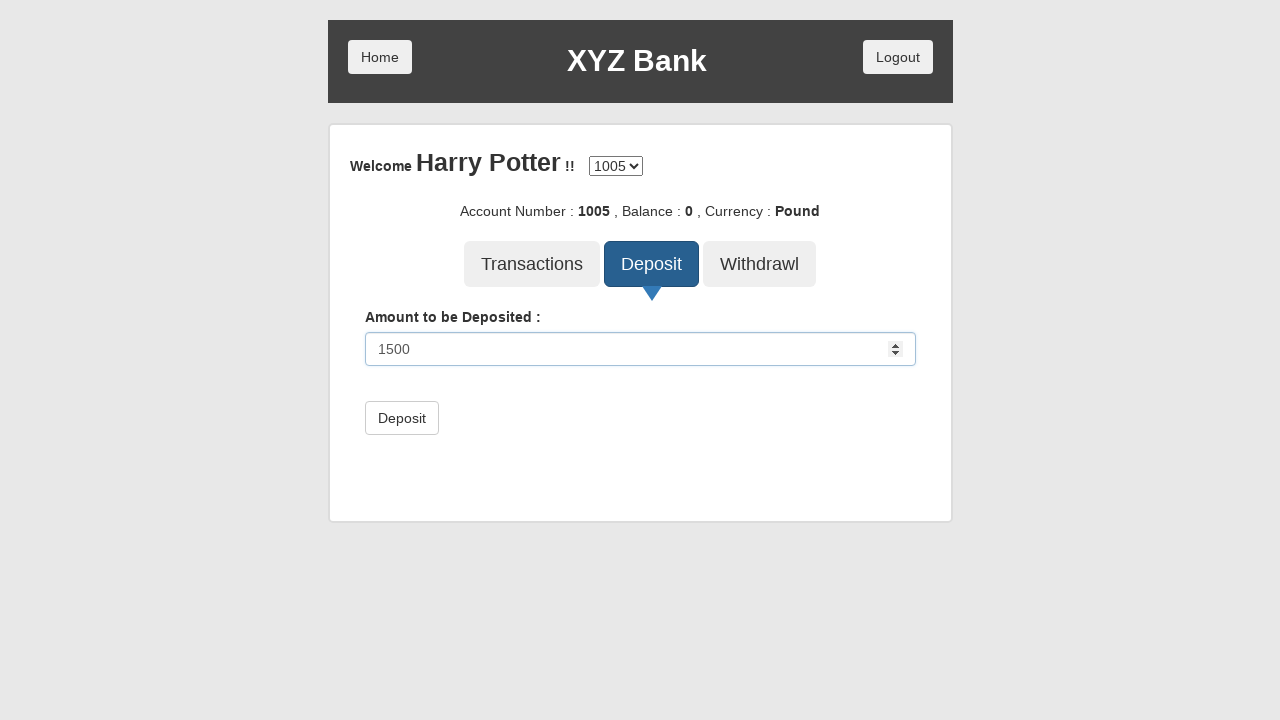

Clicked submit button to process deposit at (402, 418) on button[type='submit']
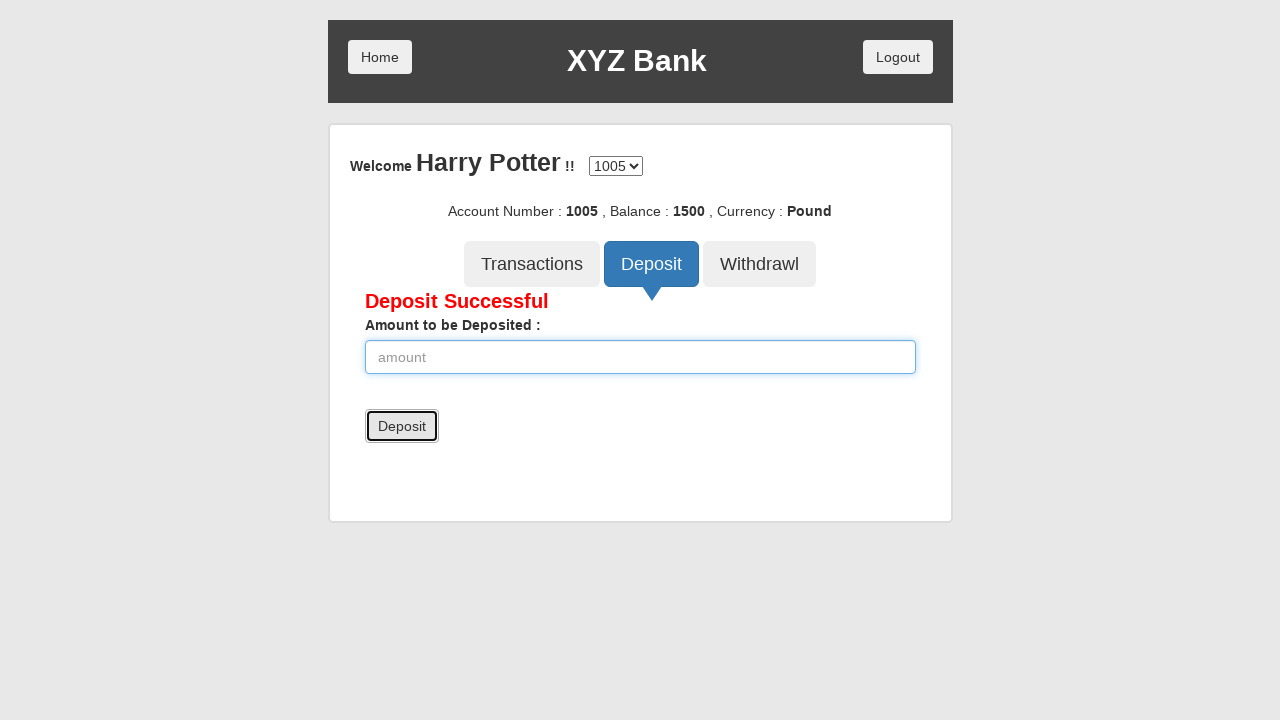

Waited for deposit to process (1000ms)
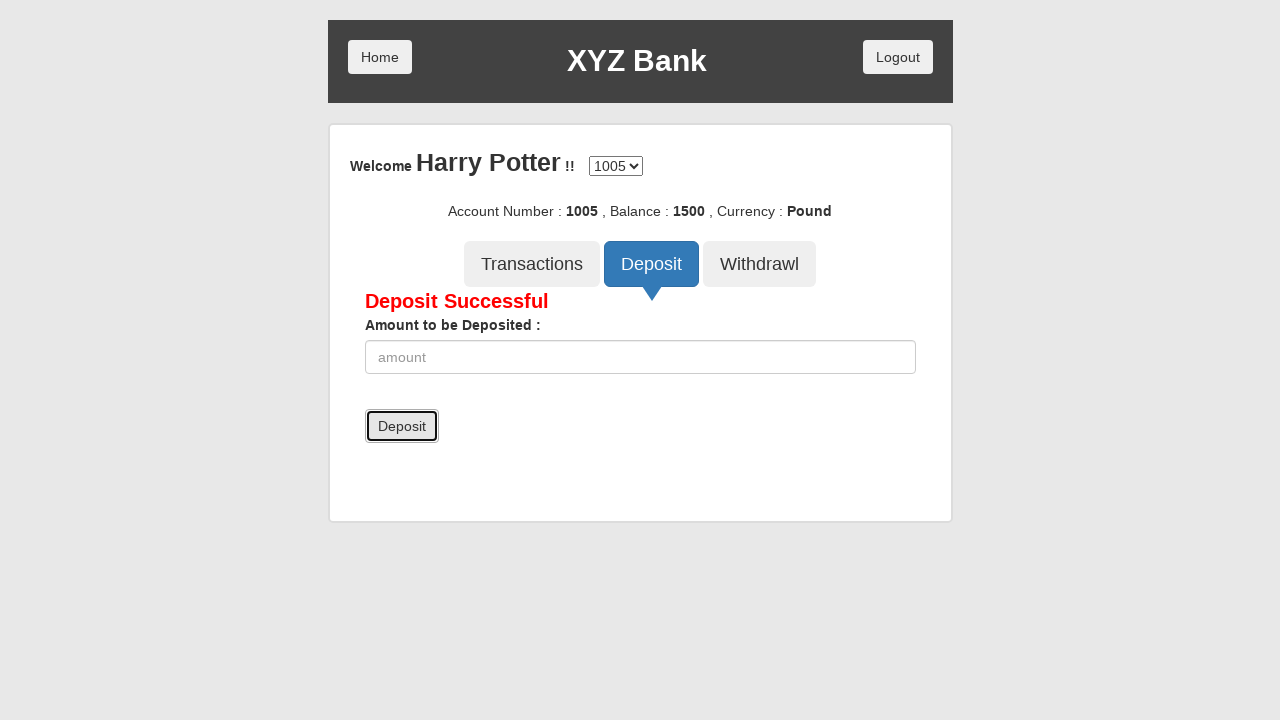

Clicked Transactions button to view transaction history at (532, 264) on button:has-text('Transactions')
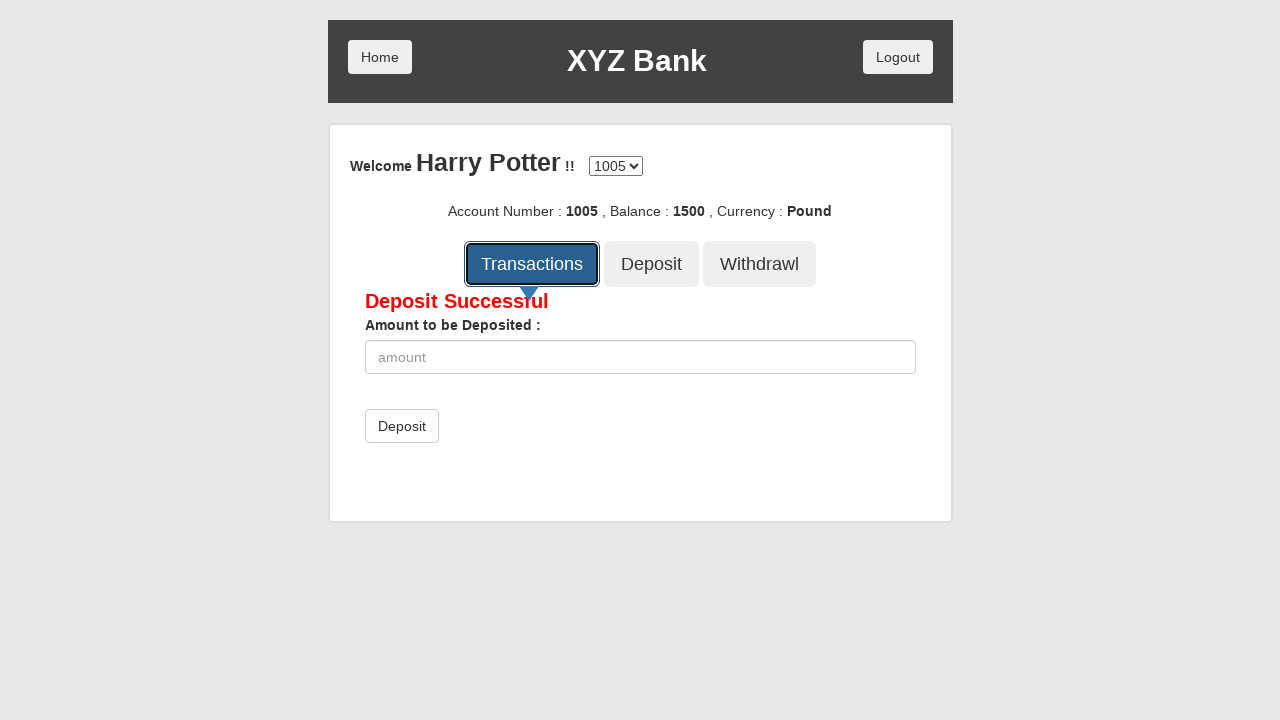

Transaction history loaded and verified with table rows present
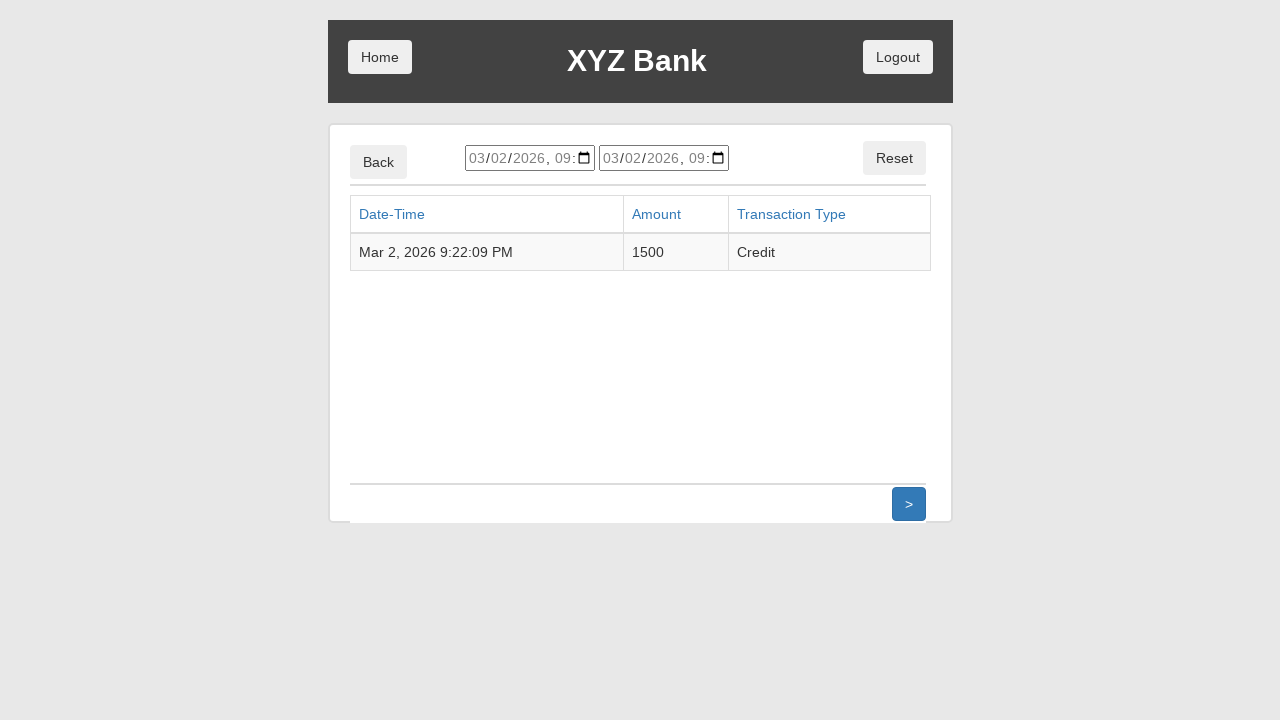

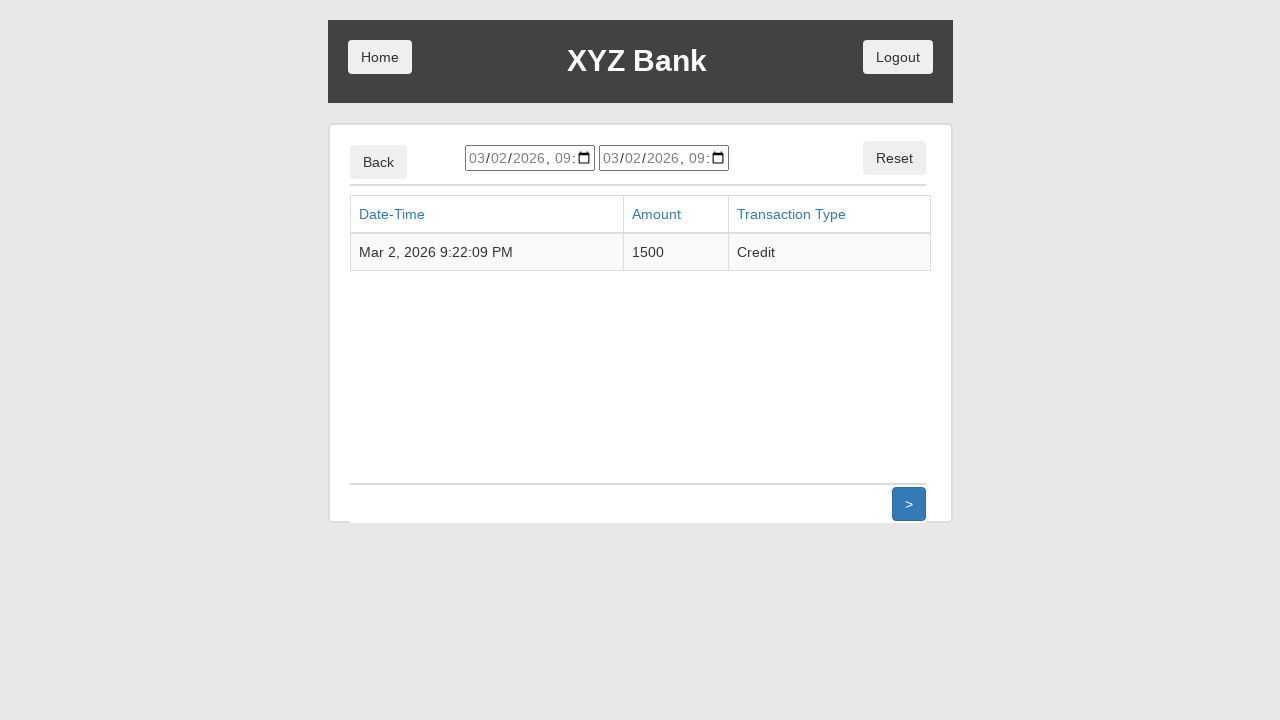